Opens a form page, switches to a new tab to grab course name text from another page, then returns to the original tab and fills the grabbed text into a form field

Starting URL: https://rahulshettyacademy.com/angularpractice/

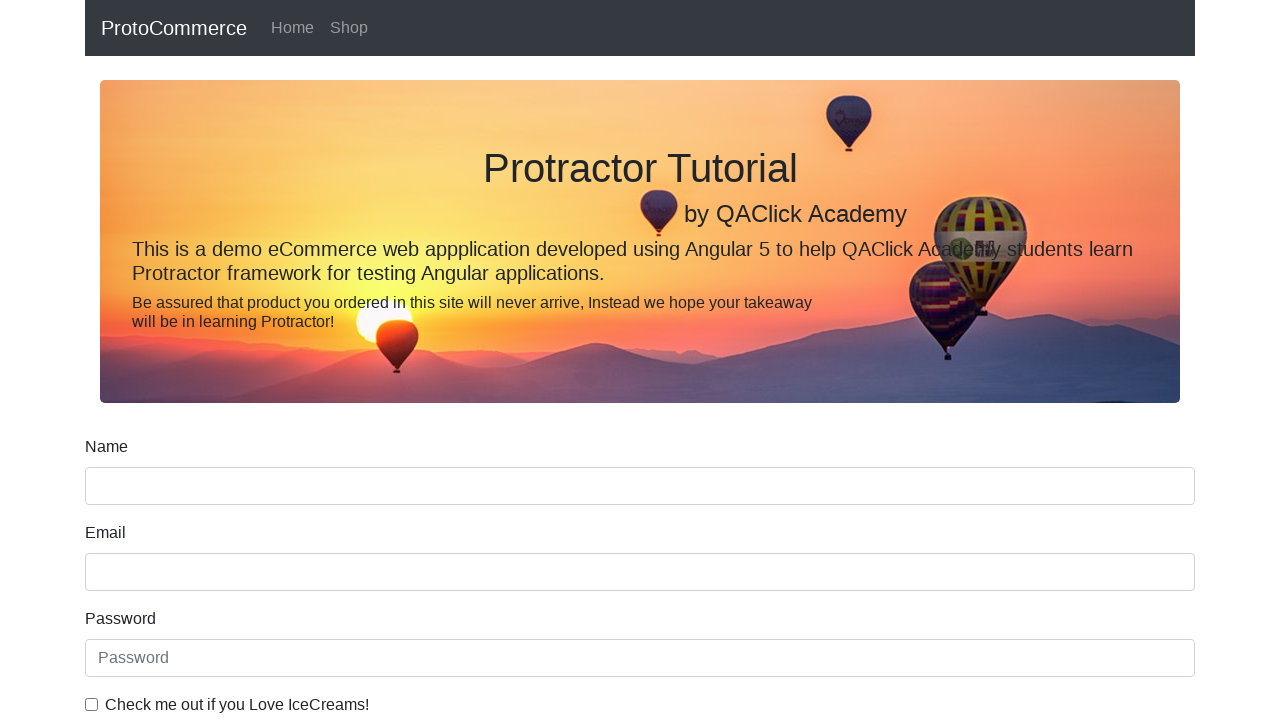

Stored reference to original page
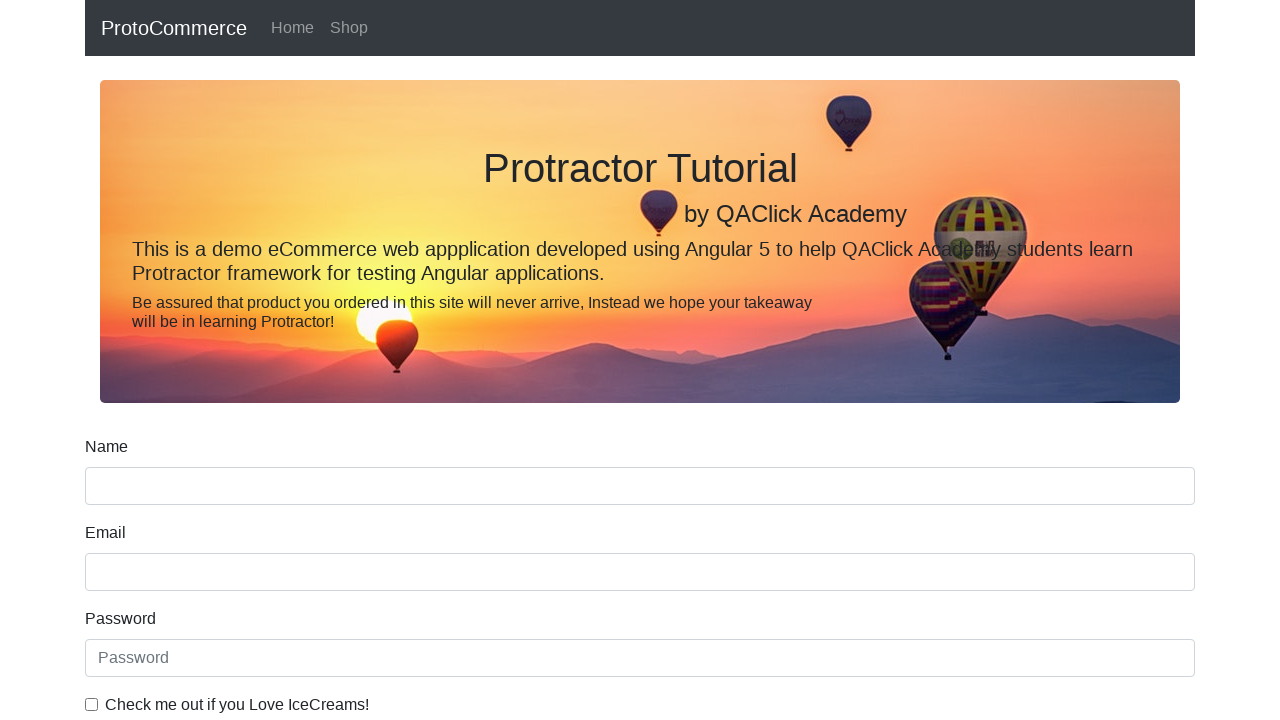

Opened new tab/page
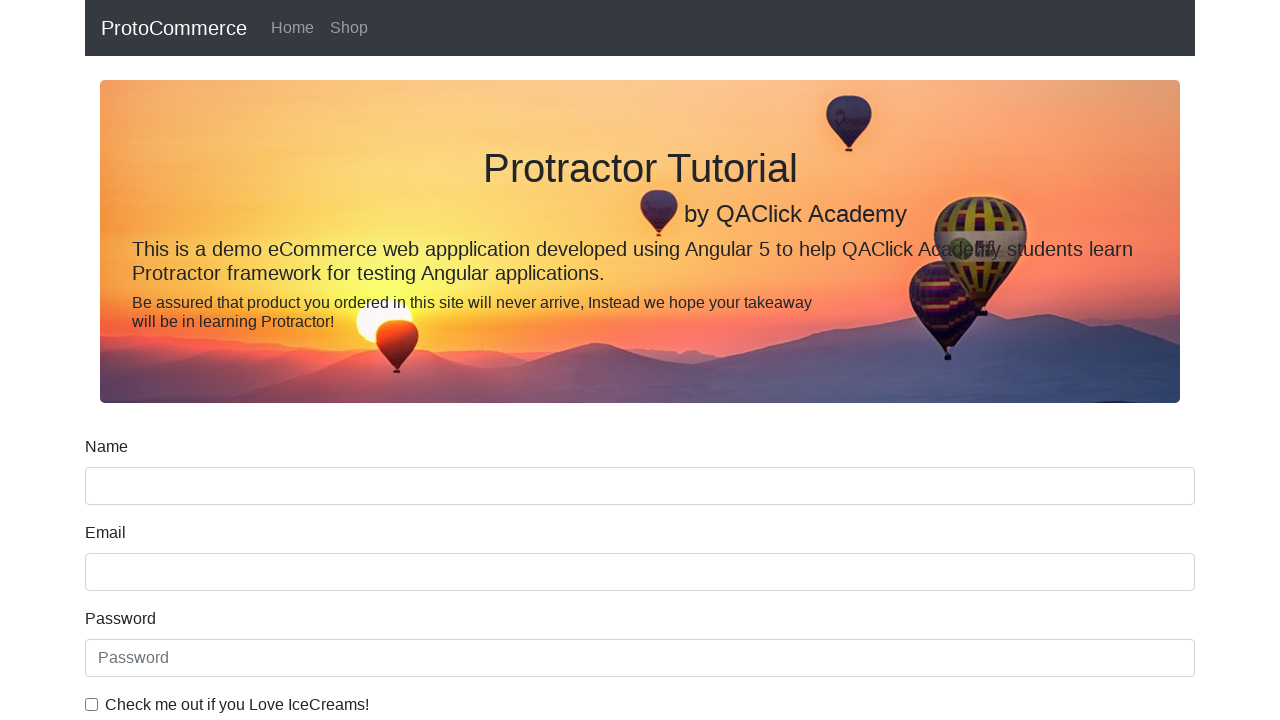

Navigated to courses page in new tab
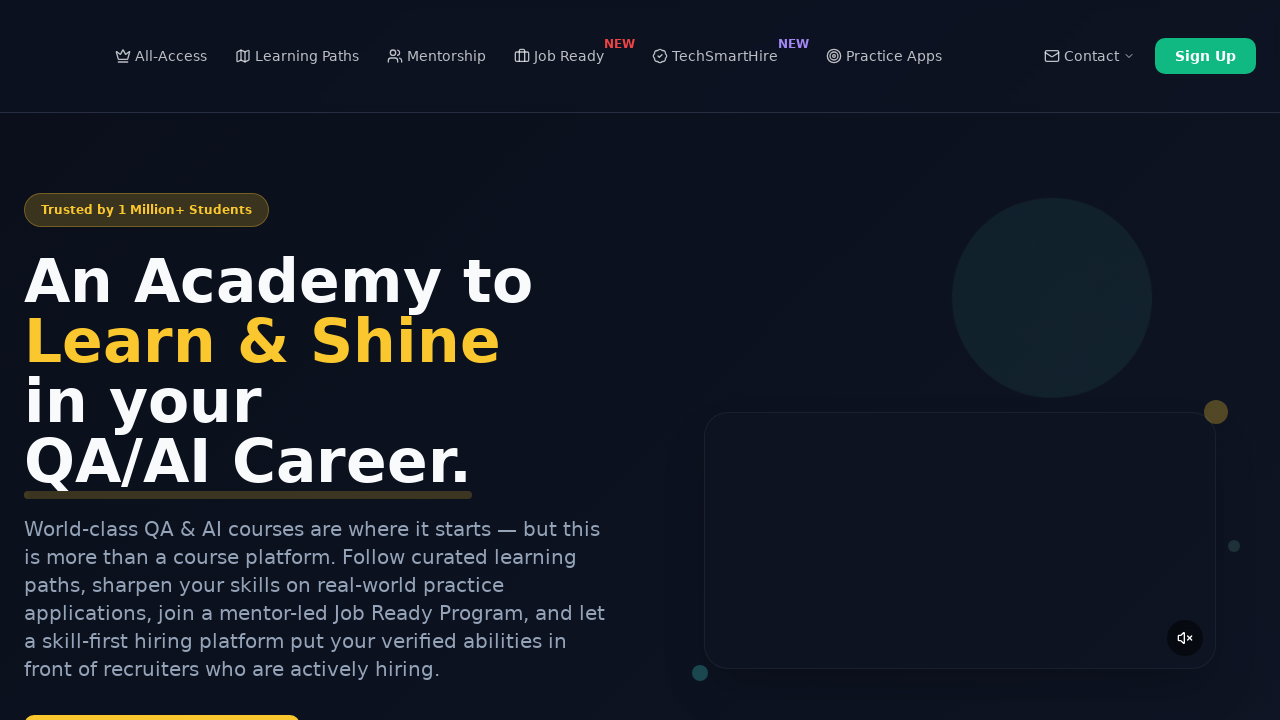

Course links loaded
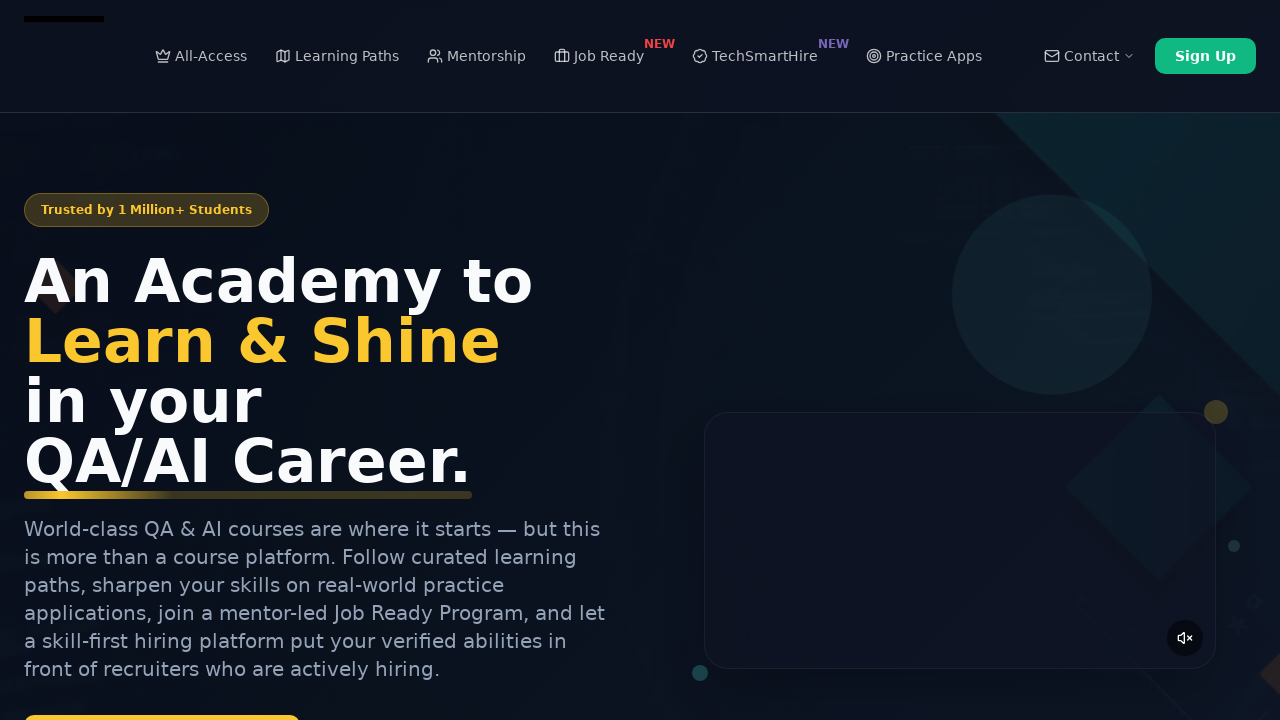

Located all course links
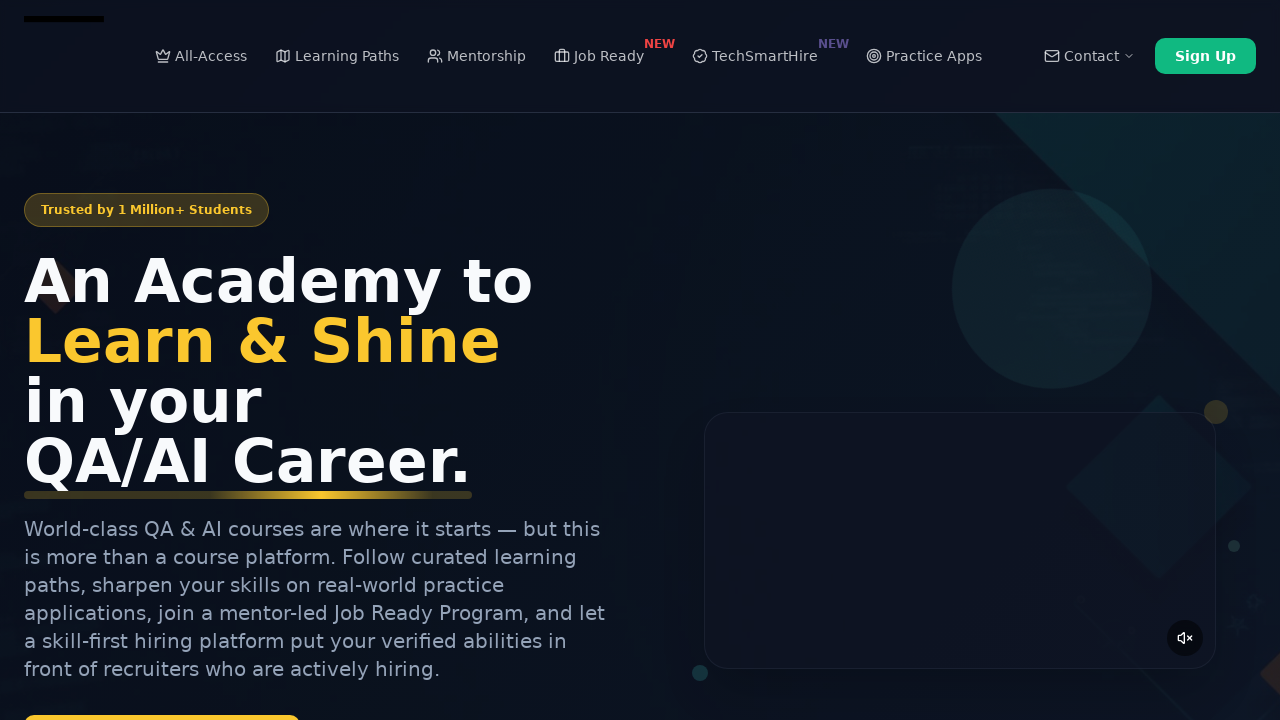

Extracted second course name: Playwright Testing
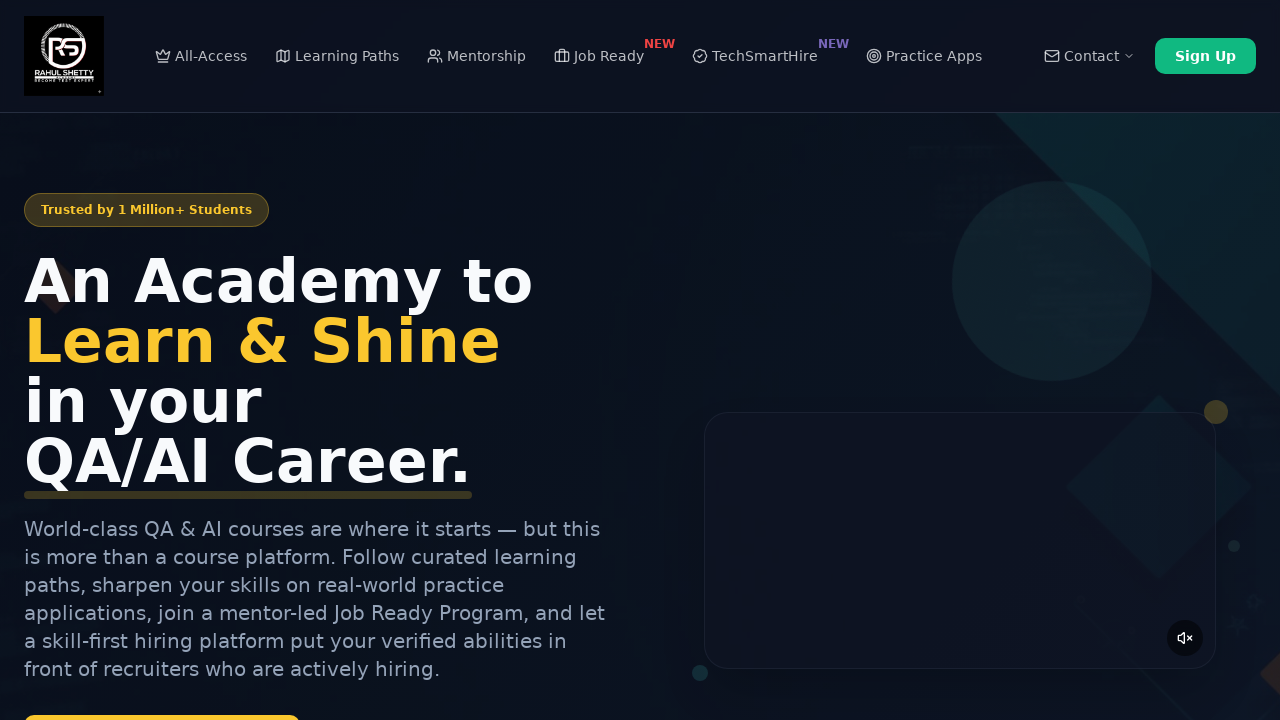

Closed new tab
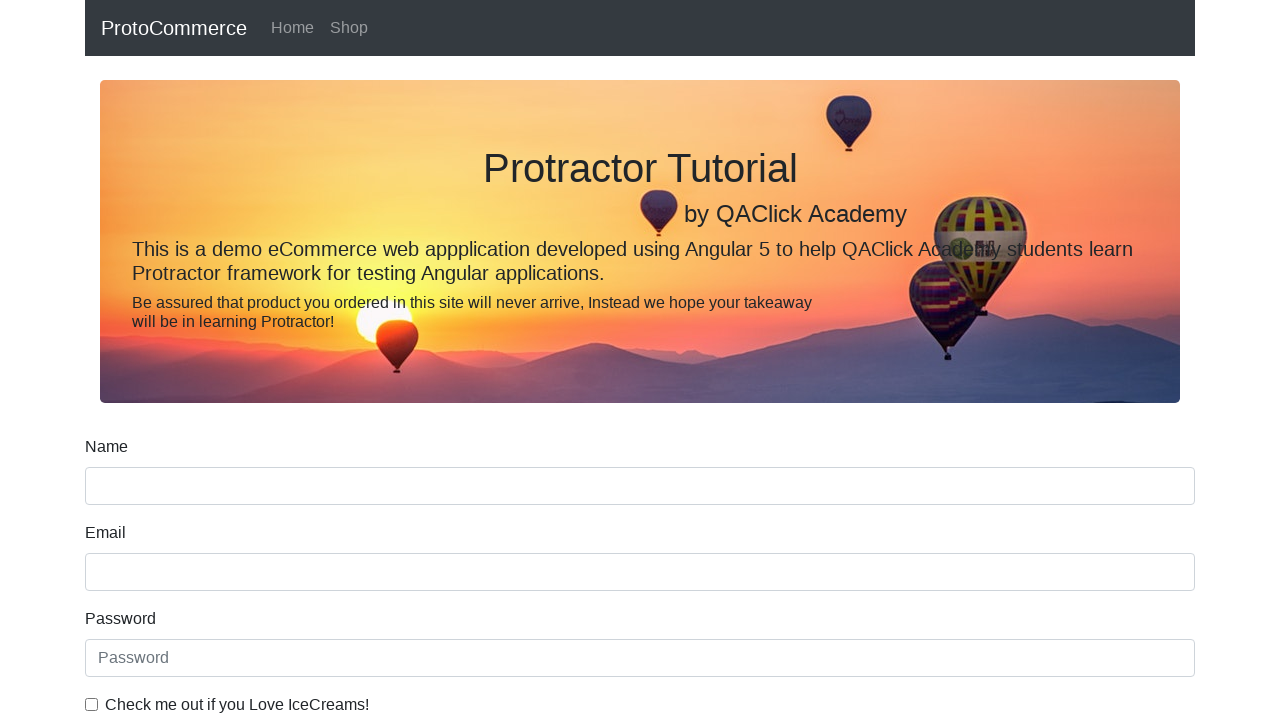

Filled form field with course name: Playwright Testing on input[minlength='2']
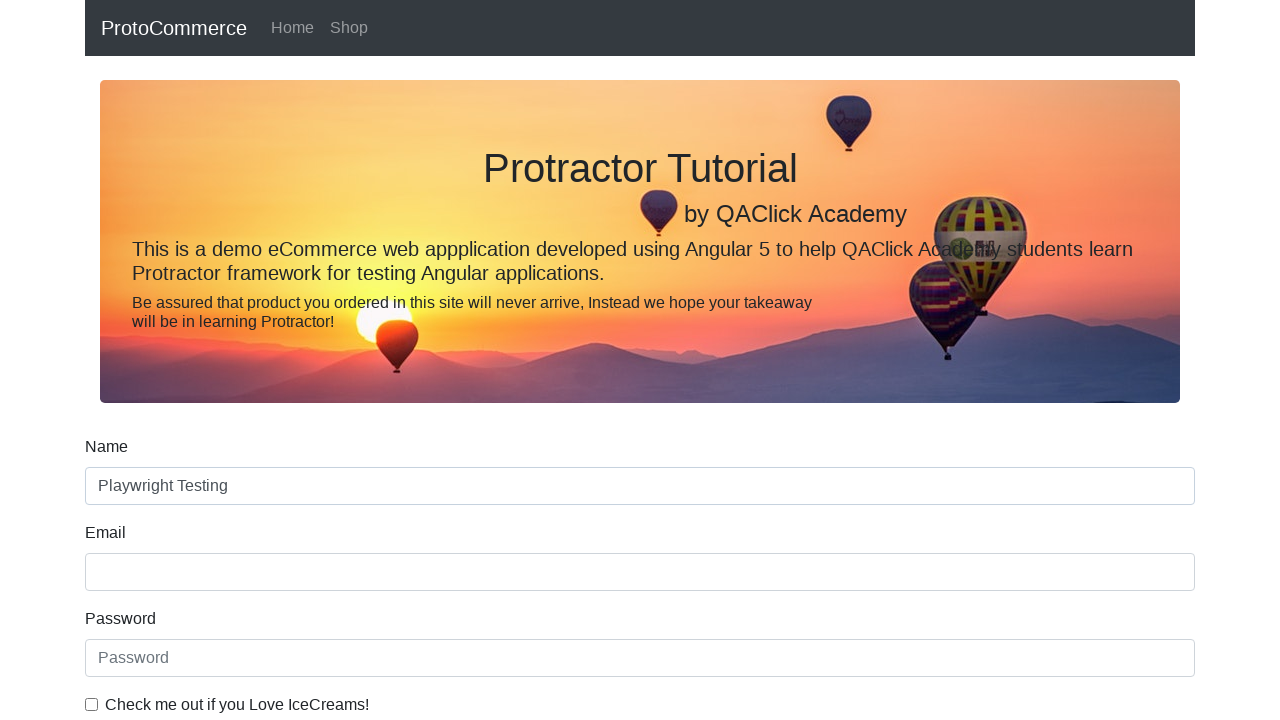

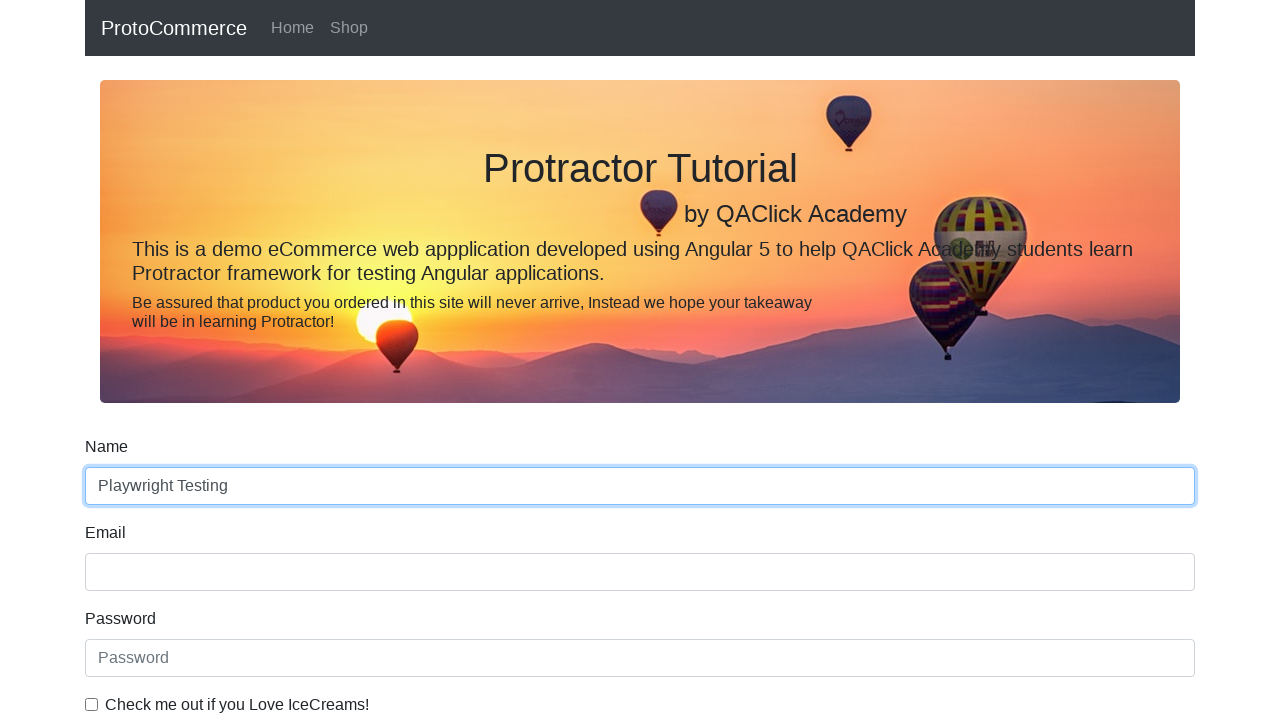